Fills out a personal information removal request form with name, email, address, city, state, and zip code fields on addresssearch.com

Starting URL: https://www.addresssearch.com/remove-info.php

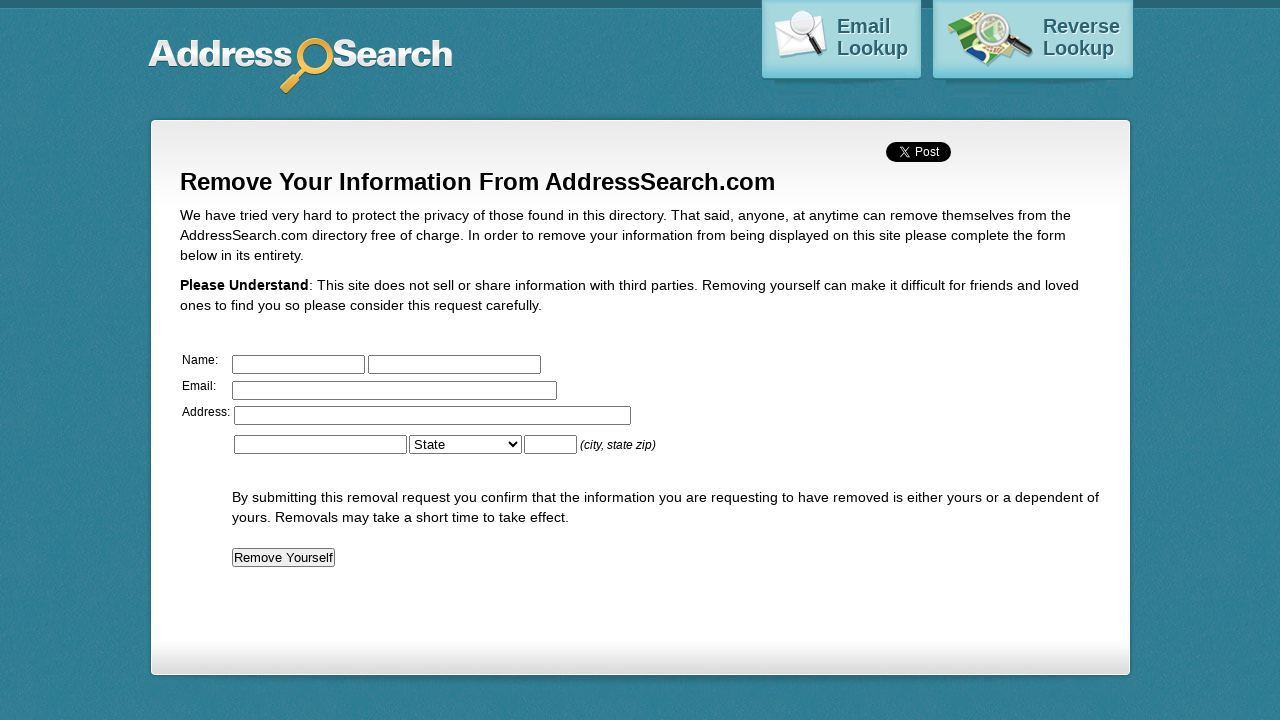

Filled first name field with 'Marcus' on //*[@id="body_container"]/div[1]/div/form/table/tbody/tr[1]/td[2]/input[1]
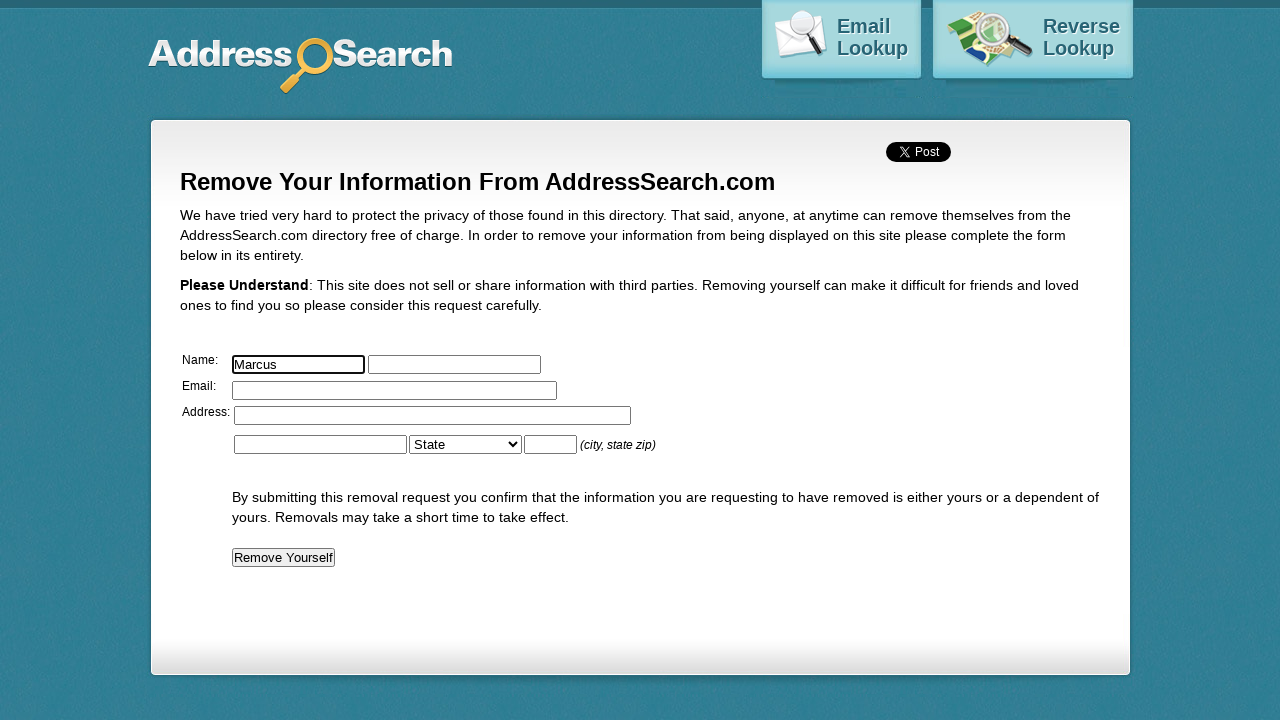

Filled last name field with 'Henderson' on //*[@id="body_container"]/div[1]/div/form/table/tbody/tr[1]/td[2]/input[2]
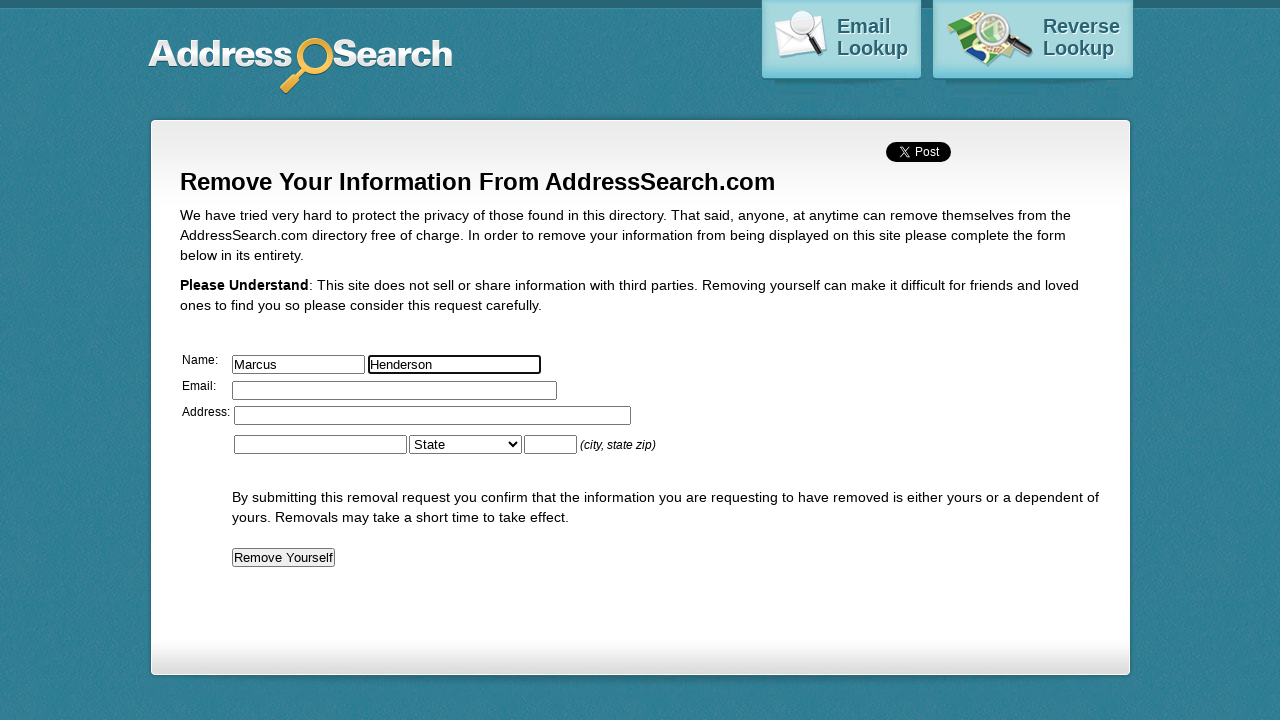

Filled email field with 'marcus.henderson87@example.com' on //*[@id="body_container"]/div[1]/div/form/table/tbody/tr[2]/td[2]/input
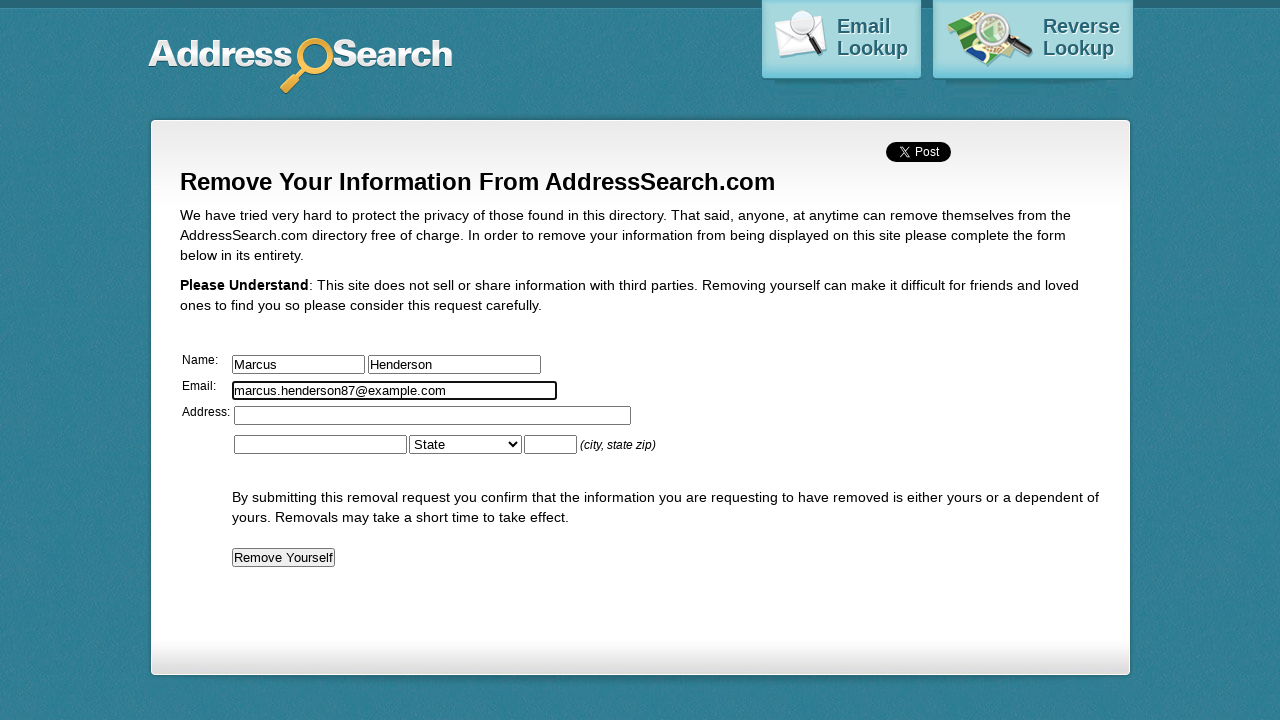

Filled address field with '2847 Oak Valley Road' on #address1
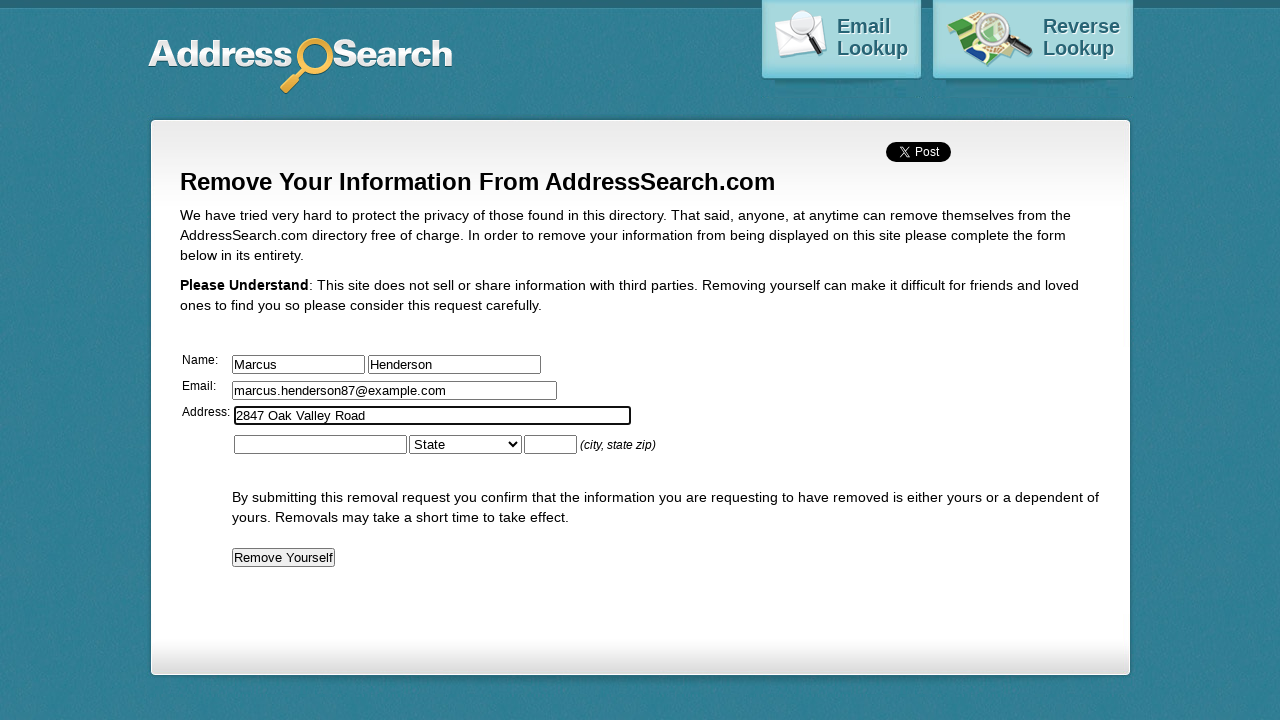

Filled city field with 'San Diego' on #city
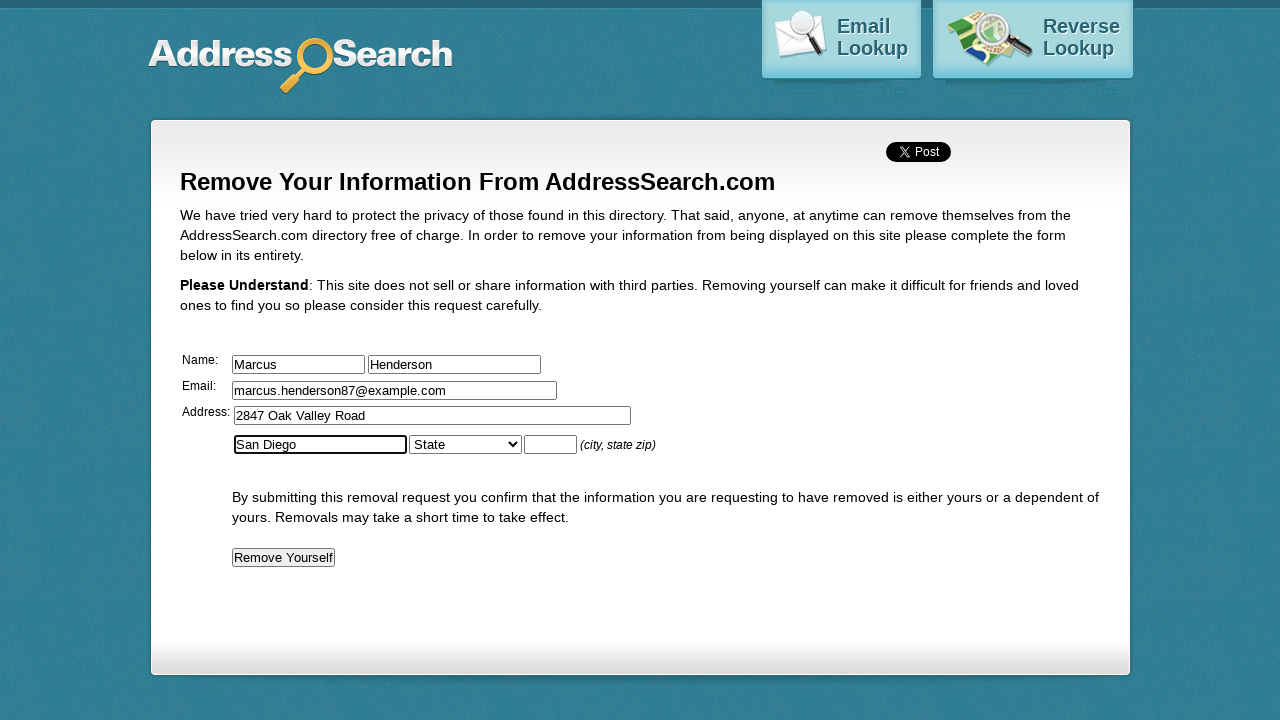

Filled zip code field with '92101' on //*[@id="body_container"]/div[1]/div/form/table/tbody/tr[3]/td[2]/table/tbody/tr
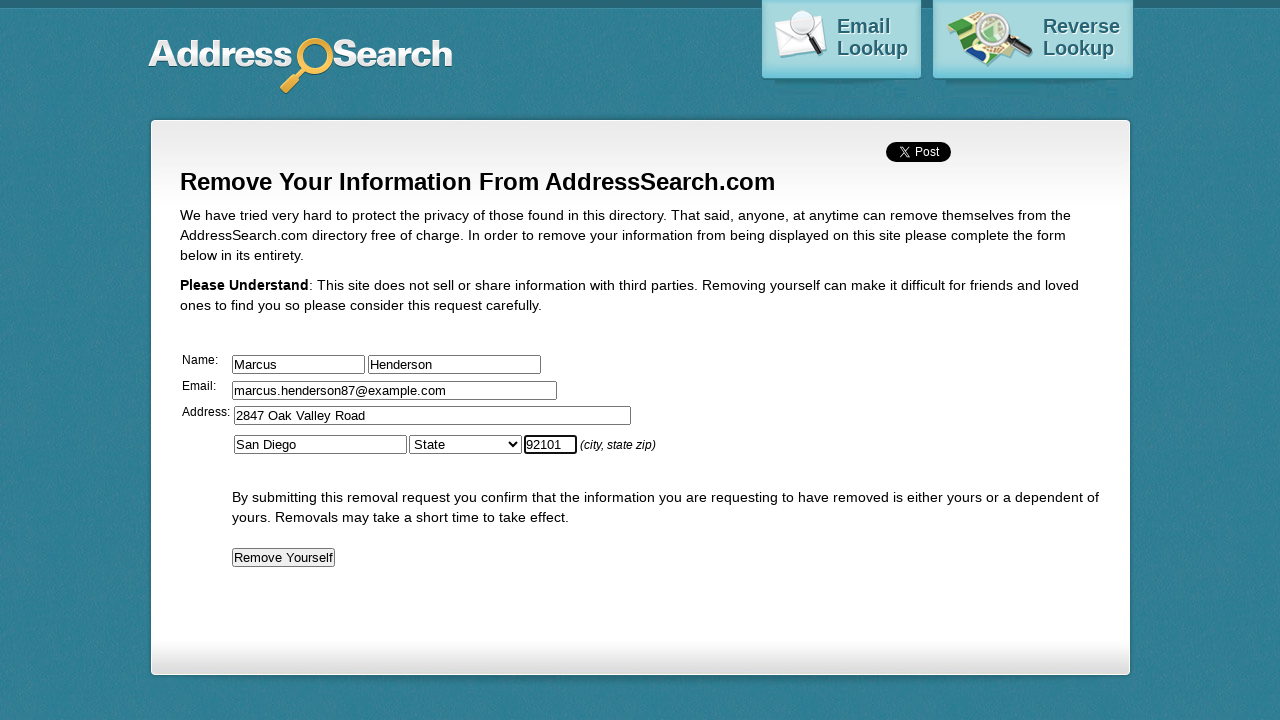

Selected 'California' from state dropdown on select[name='state']
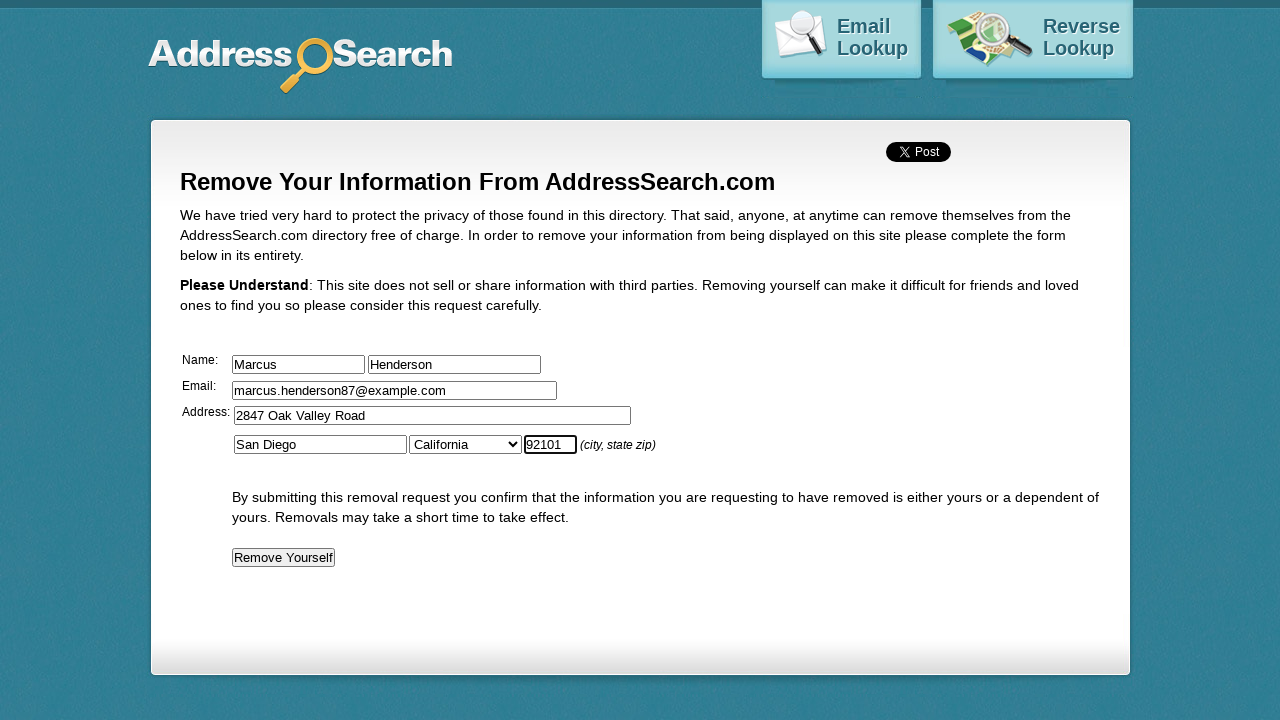

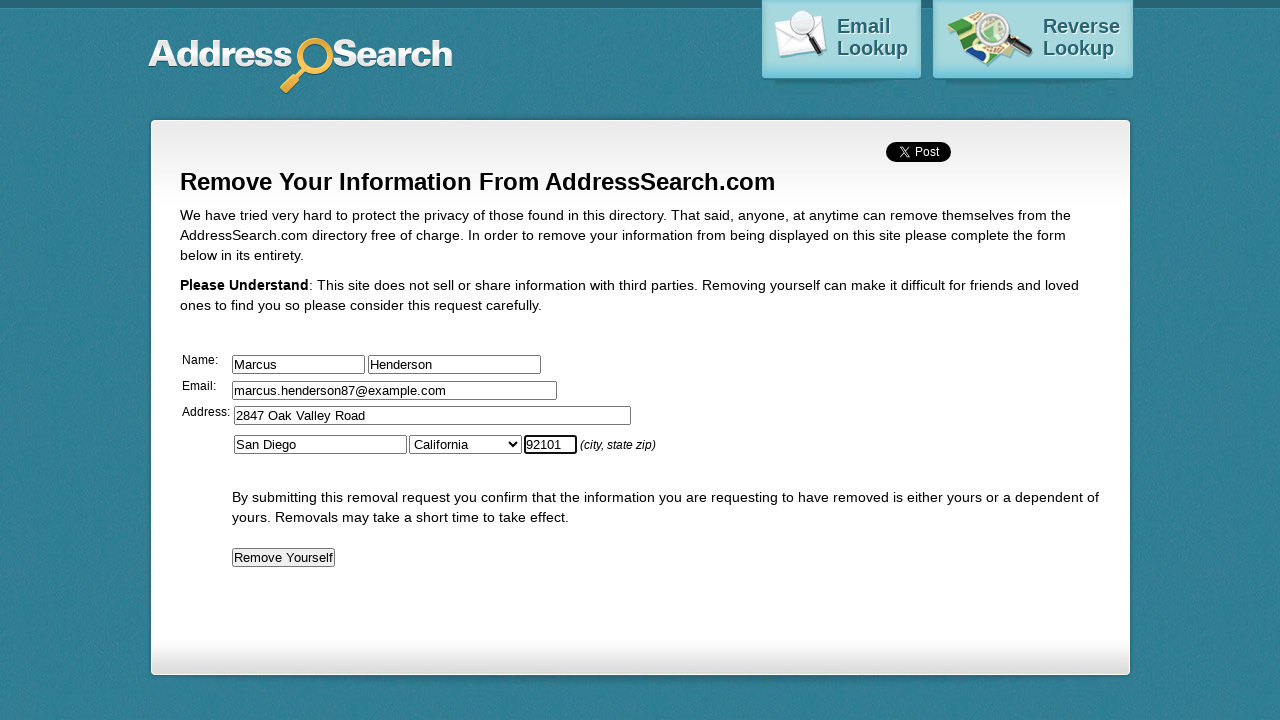